Navigates to Ajio website and verifies the page loads successfully

Starting URL: https://www.ajio.com/

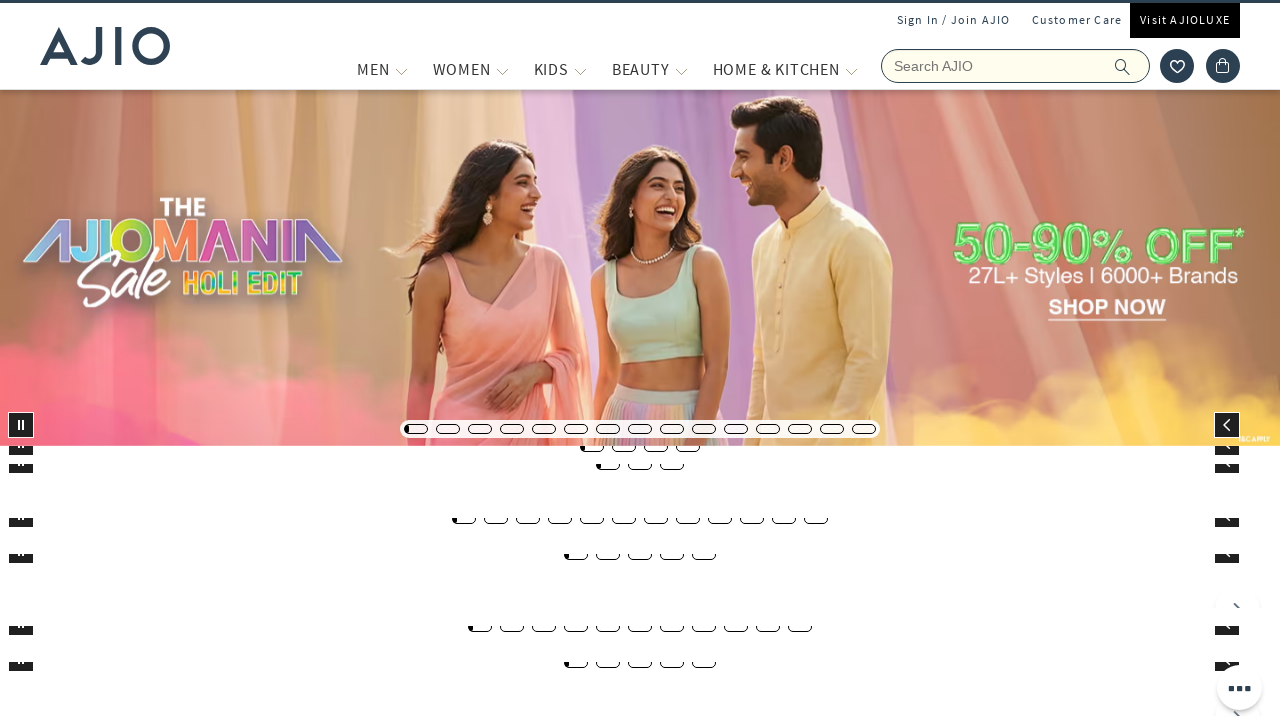

Waited for page to reach networkidle load state
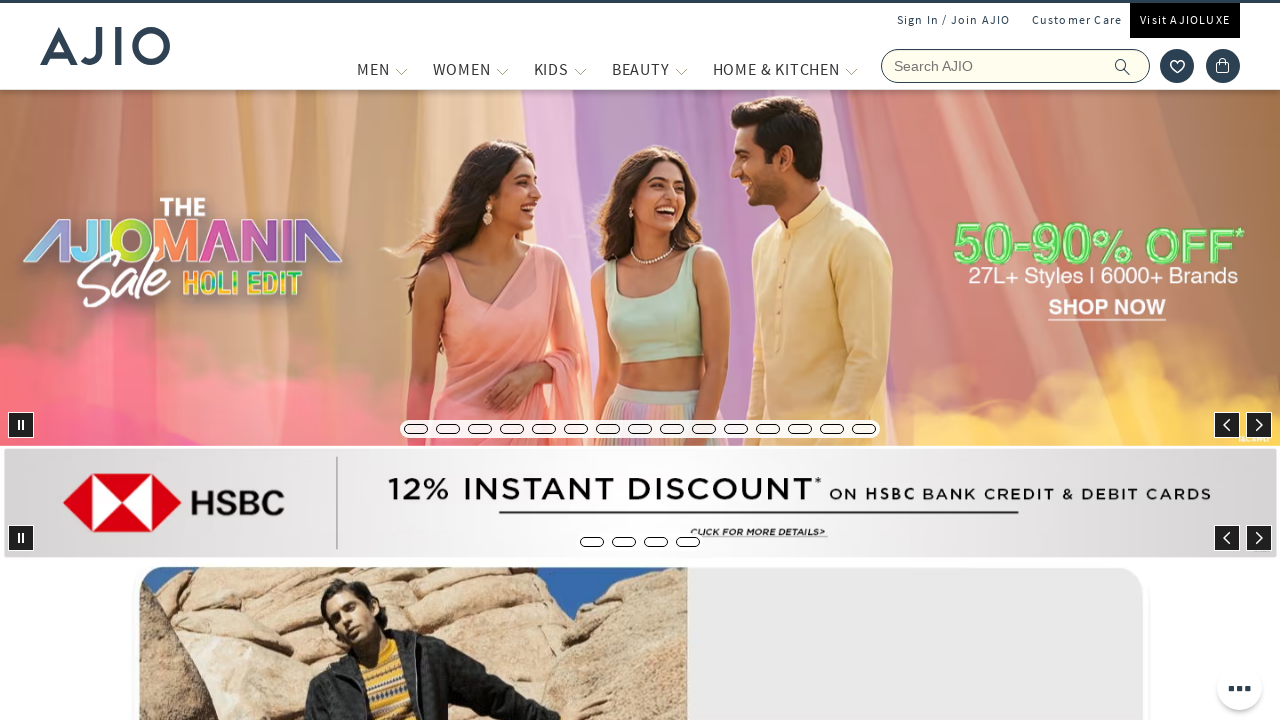

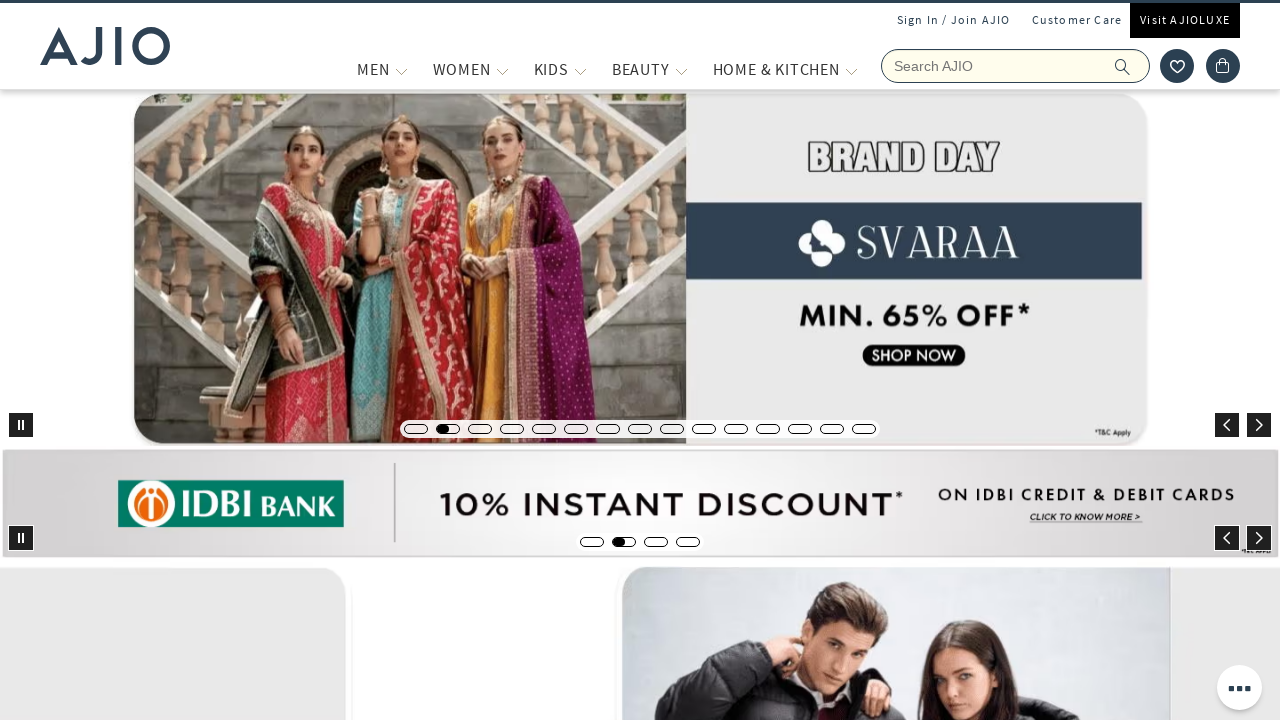